Tests the sorting functionality on a vegetable/fruit offers page by clicking the sort column header and verifying that the items are sorted alphabetically

Starting URL: https://rahulshettyacademy.com/seleniumPractise/#/offers

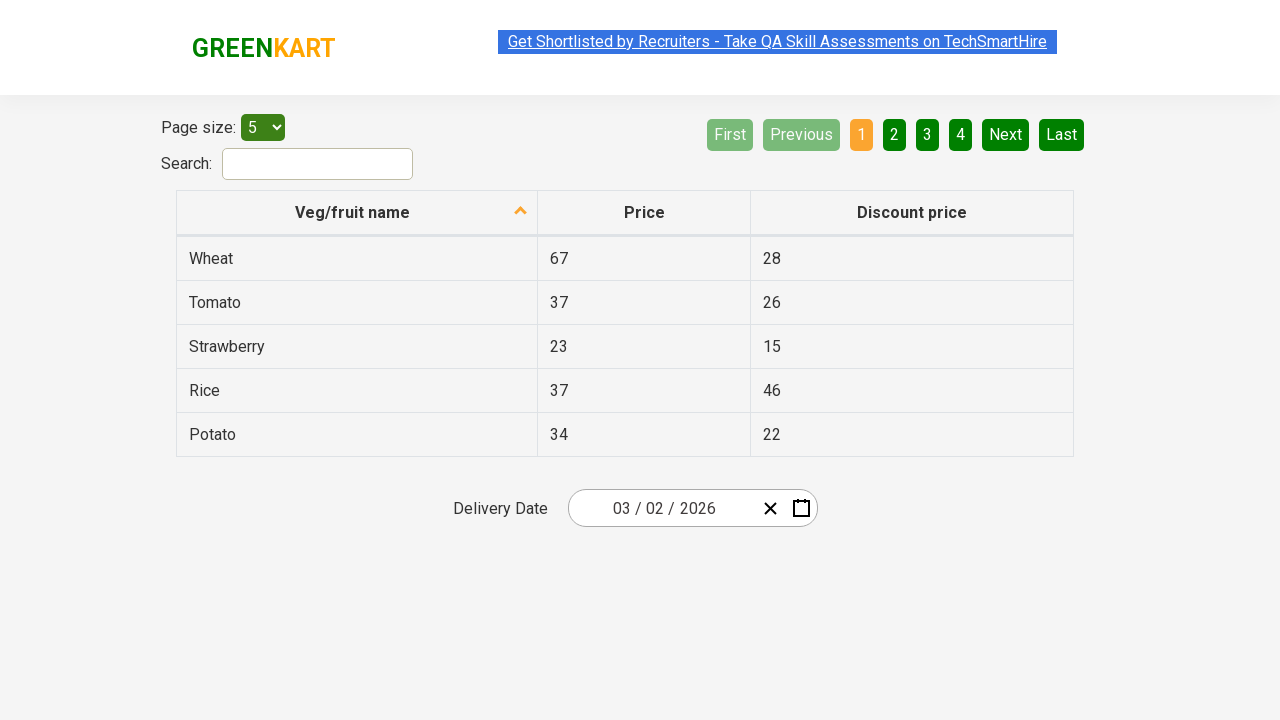

Clicked on 'Veg/fruit name' column header to sort items at (353, 212) on xpath=//span[text() = 'Veg/fruit name']
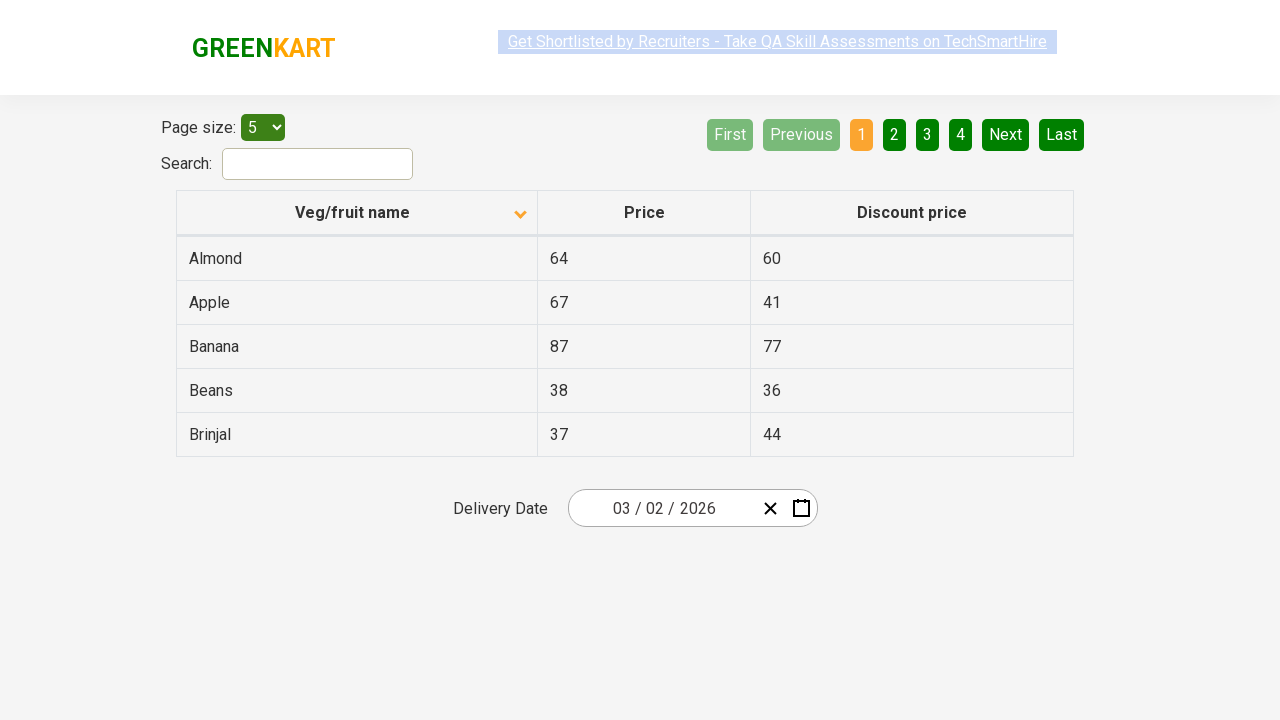

Table rows loaded after sorting
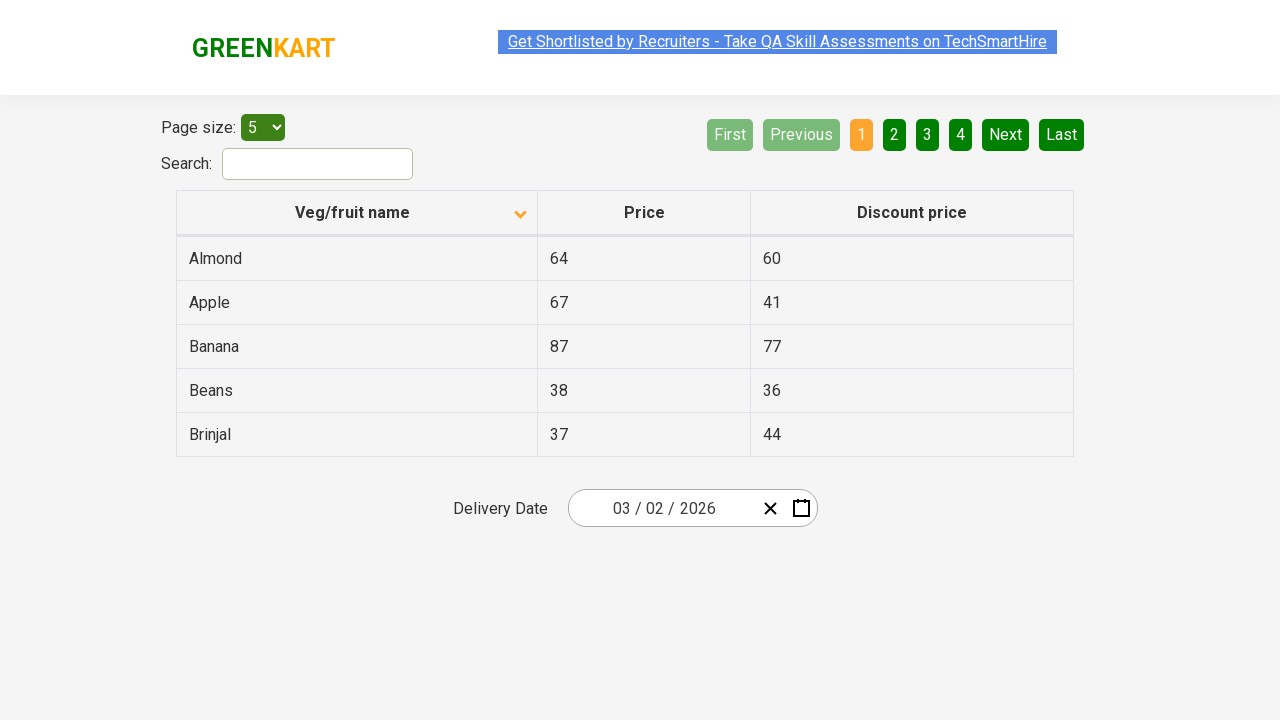

Retrieved all vegetable/fruit names from first column
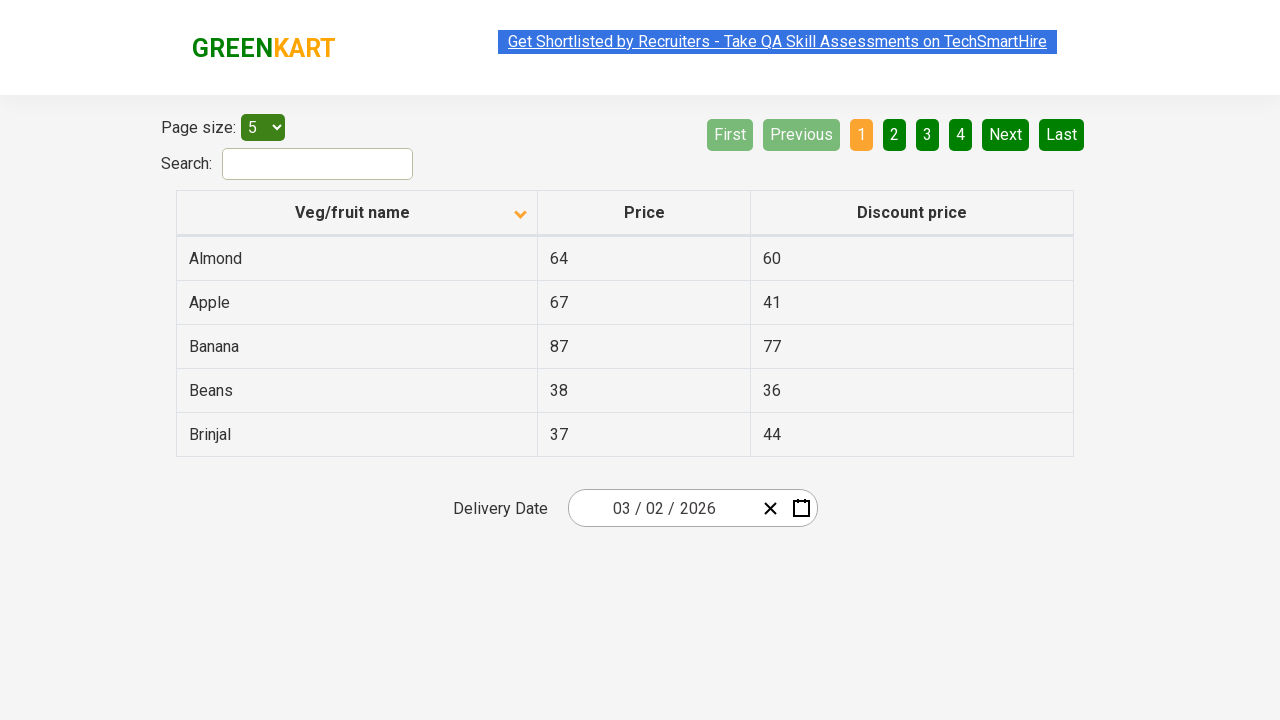

Extracted 5 vegetable/fruit names into list
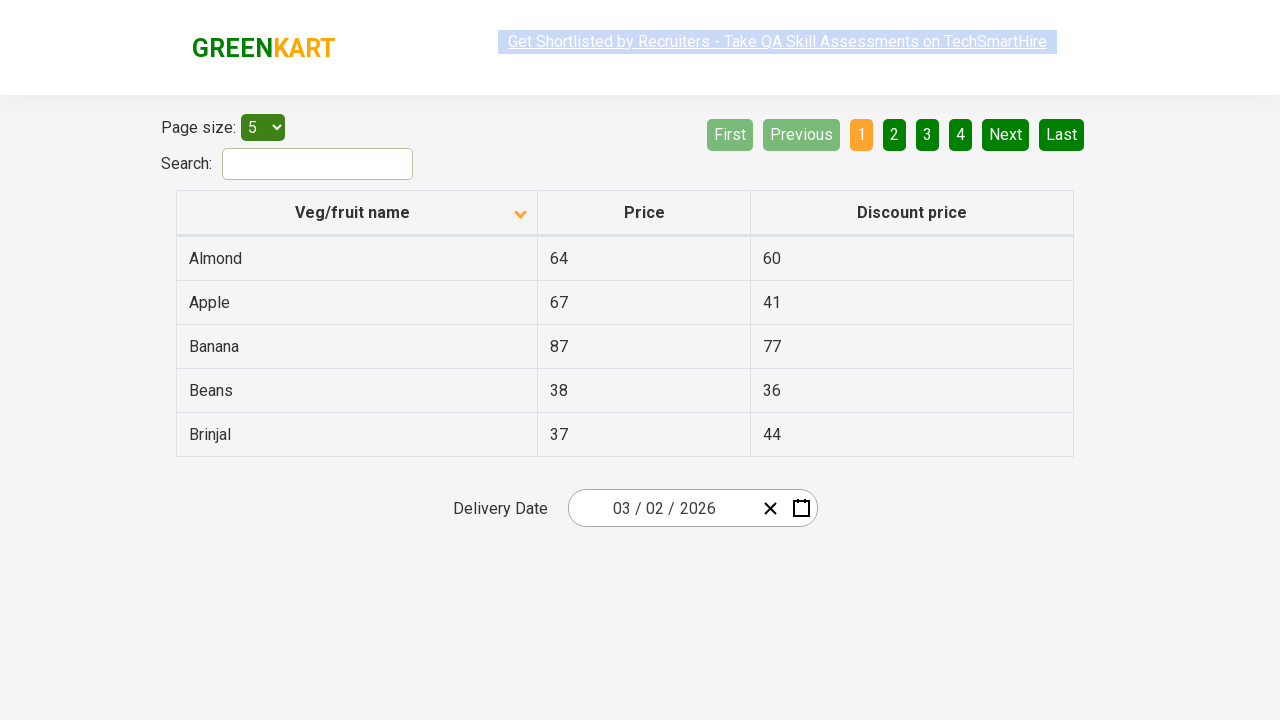

Verified that items are sorted alphabetically
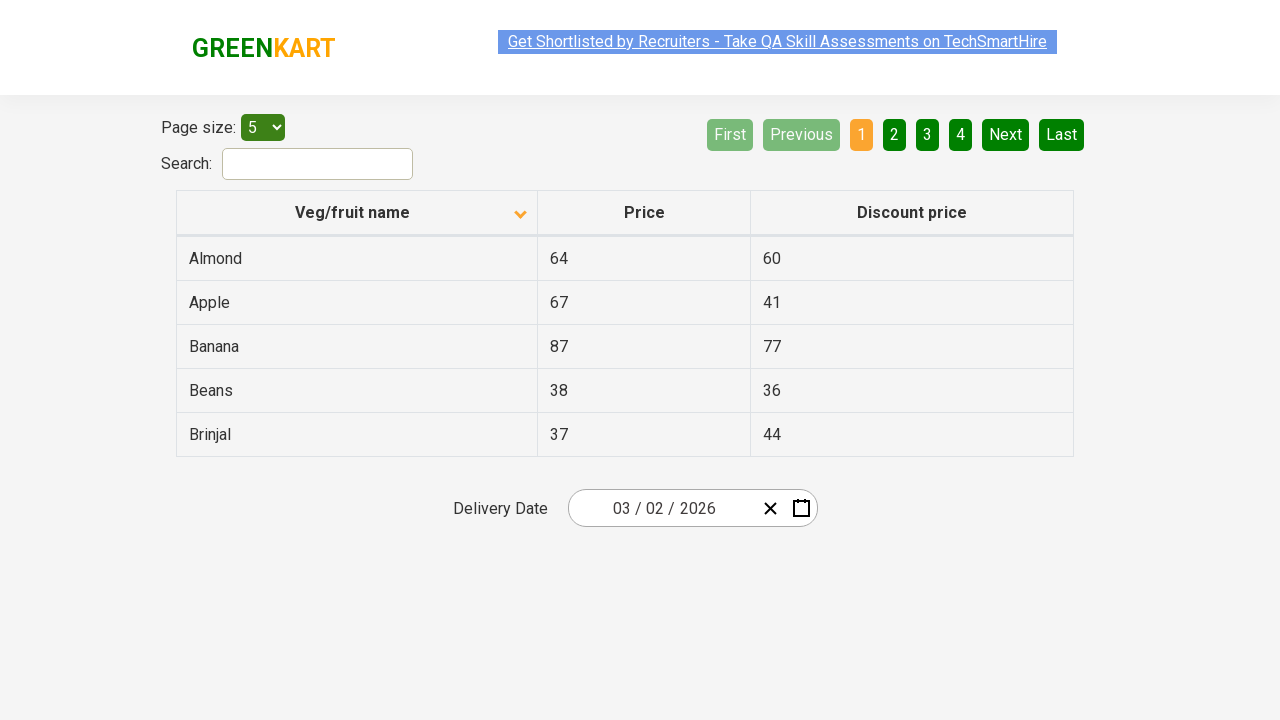

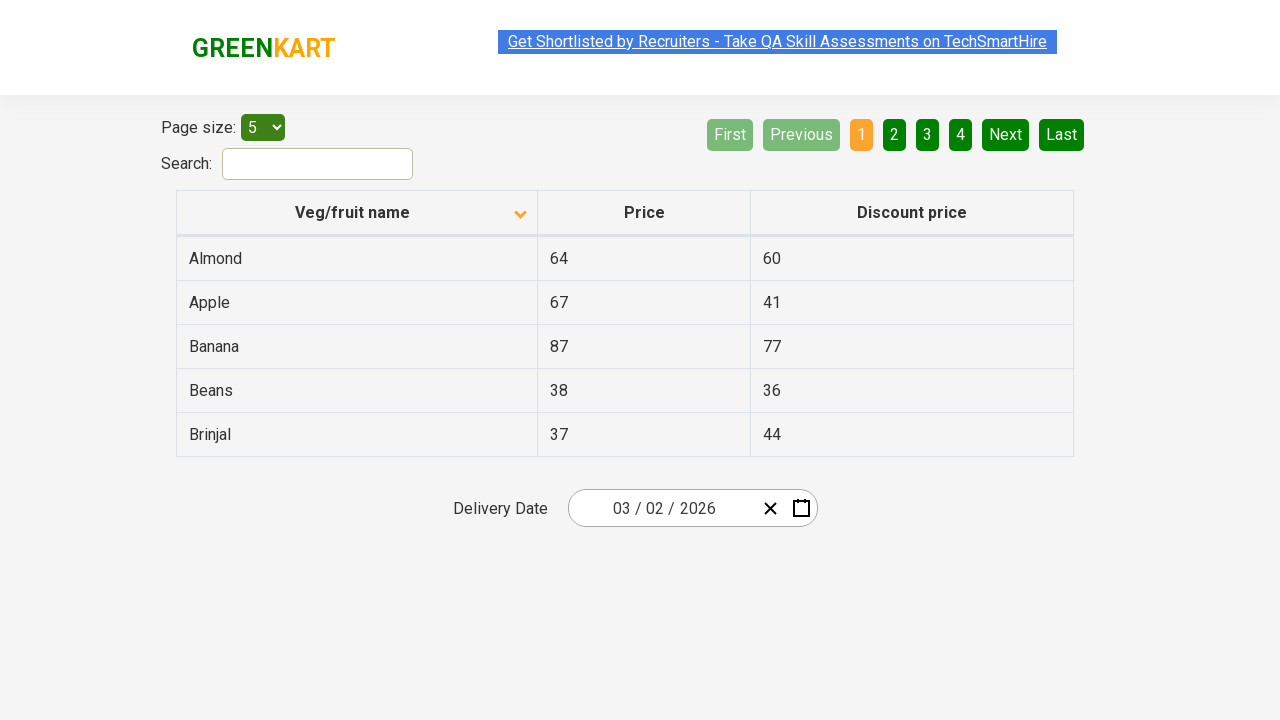